Verifies that all menu links in the navigation are displayed

Starting URL: https://www.freshworks.com/

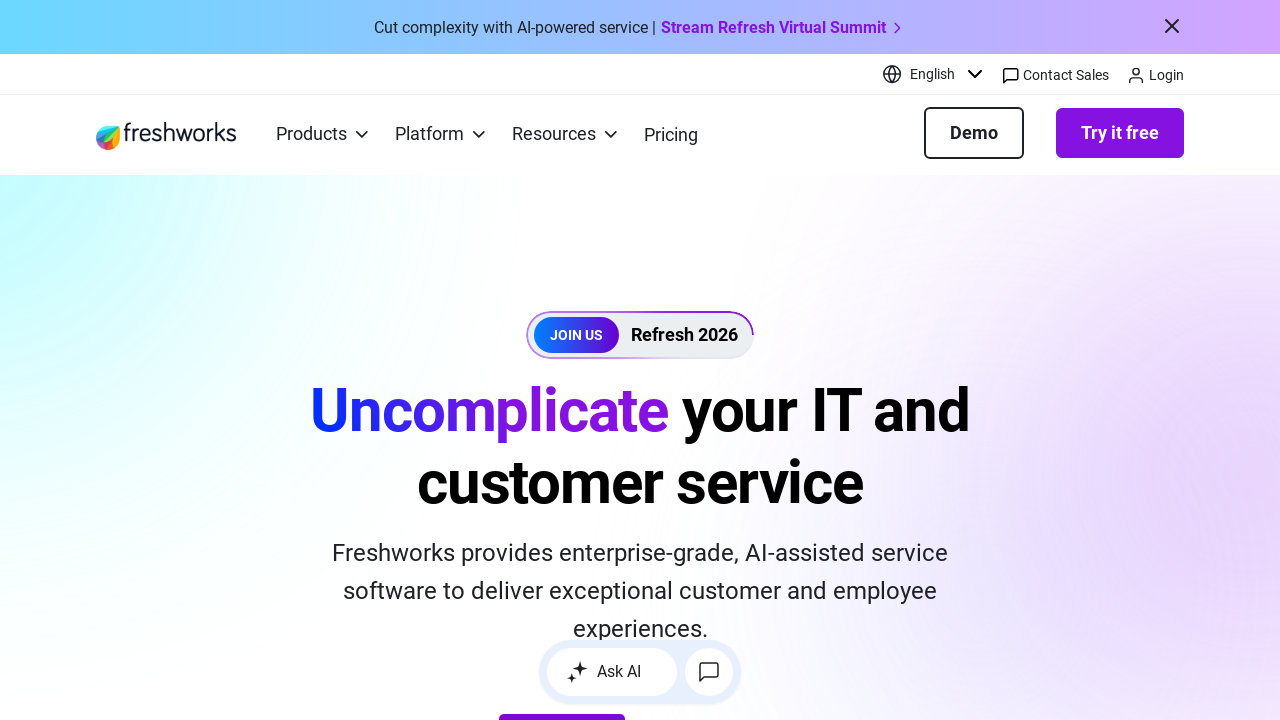

Navigated to https://www.freshworks.com/
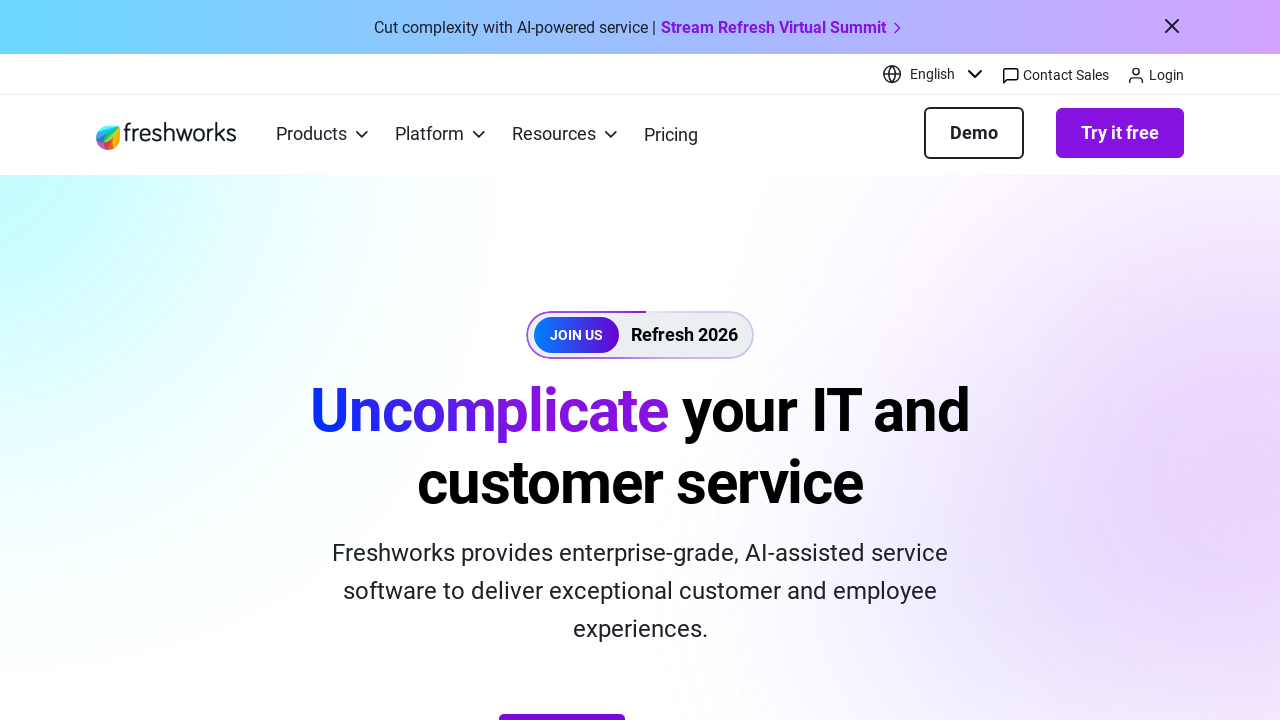

Retrieved all menu links from navigation
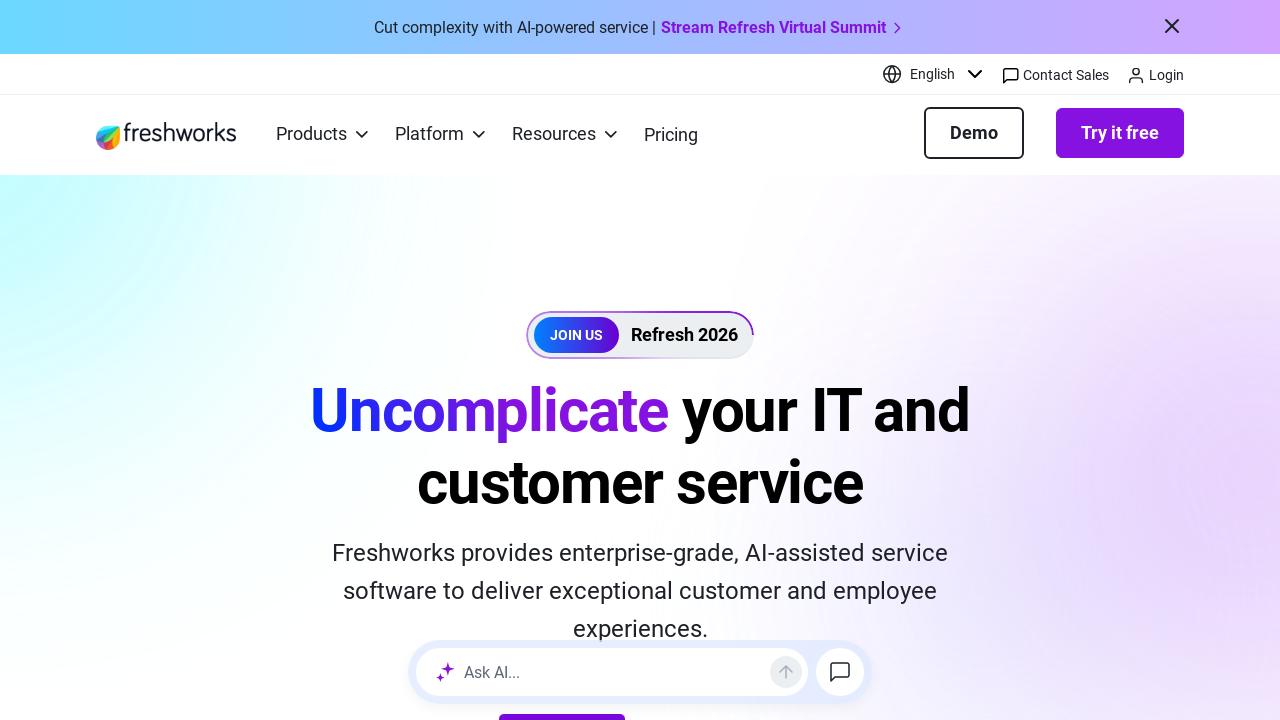

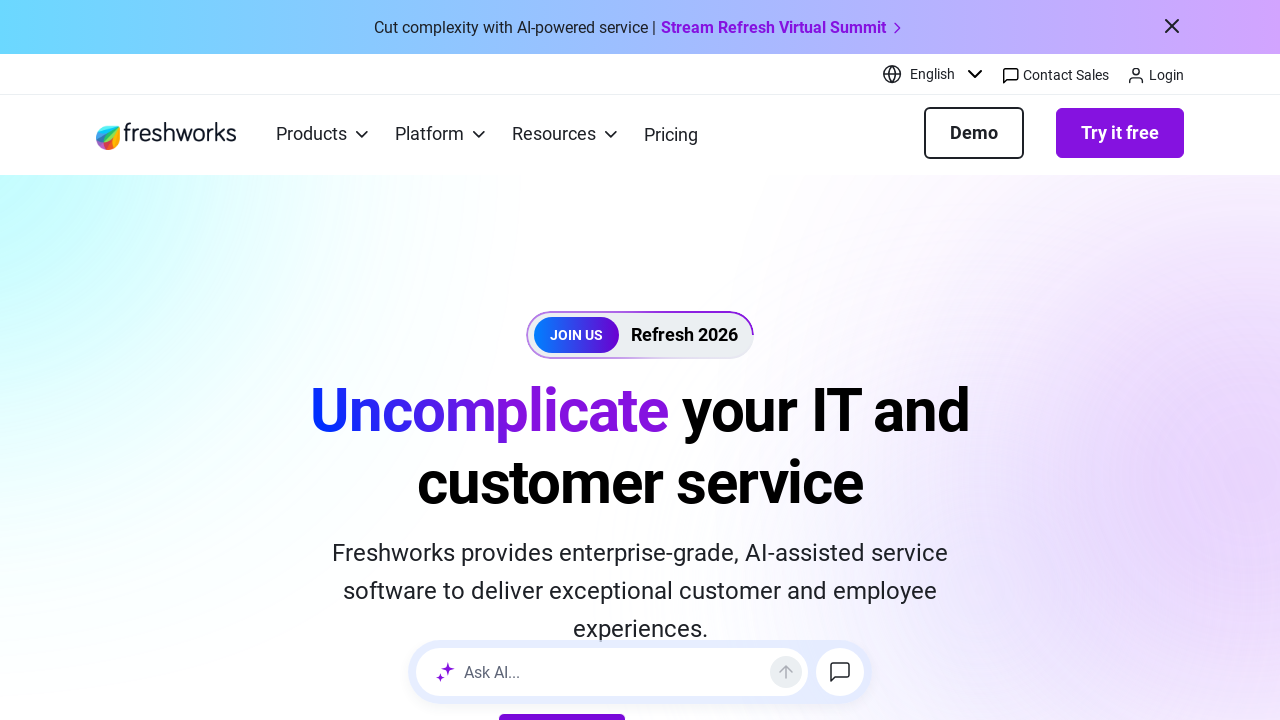